Tests JavaScript prompt alert functionality by clicking the prompt button, entering text into the alert input field, accepting the alert, and verifying the result message

Starting URL: https://the-internet.herokuapp.com/javascript_alerts

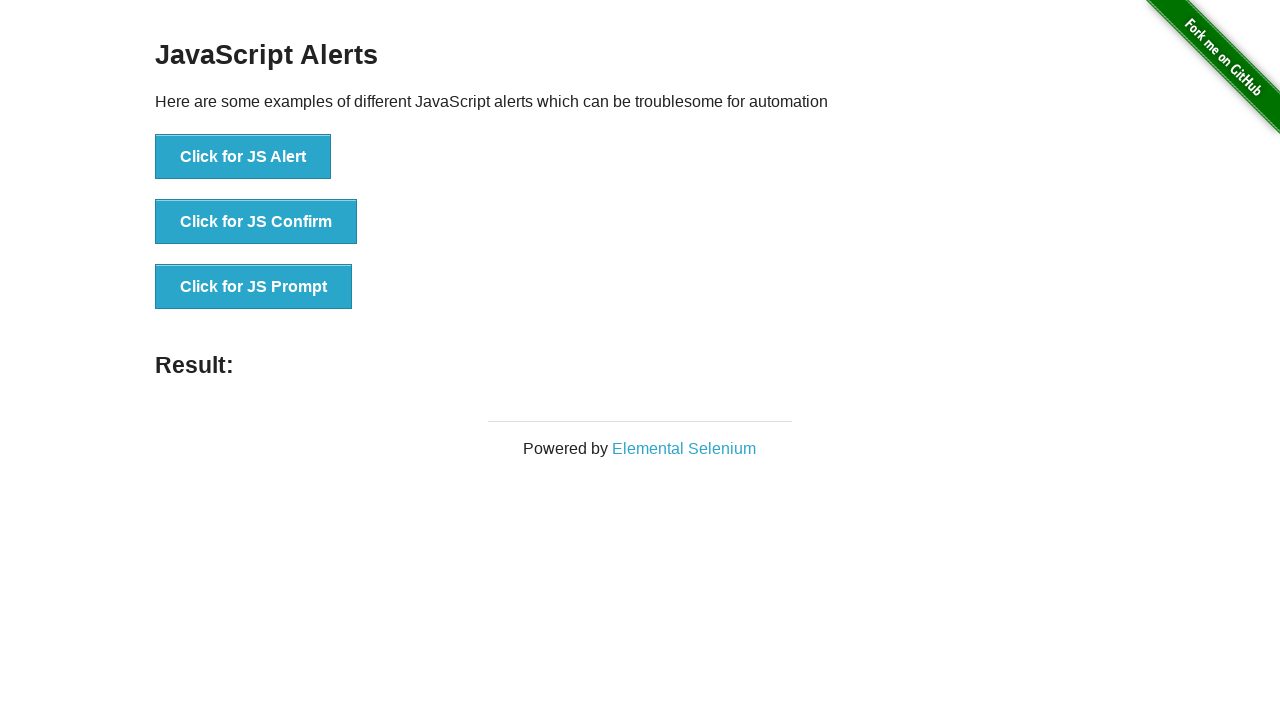

Clicked the third button to trigger JS Prompt alert at (254, 287) on (//button)[3]
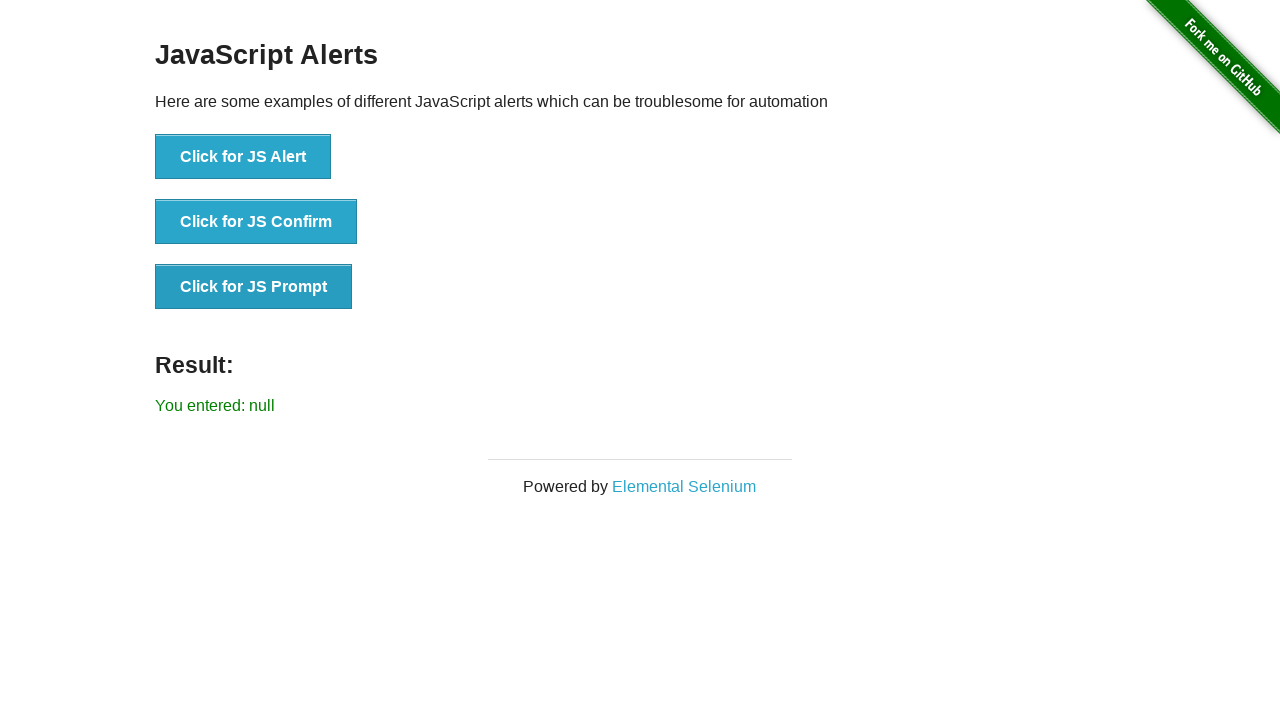

Set up dialog handler to accept prompt with text 'Maria Garcia'
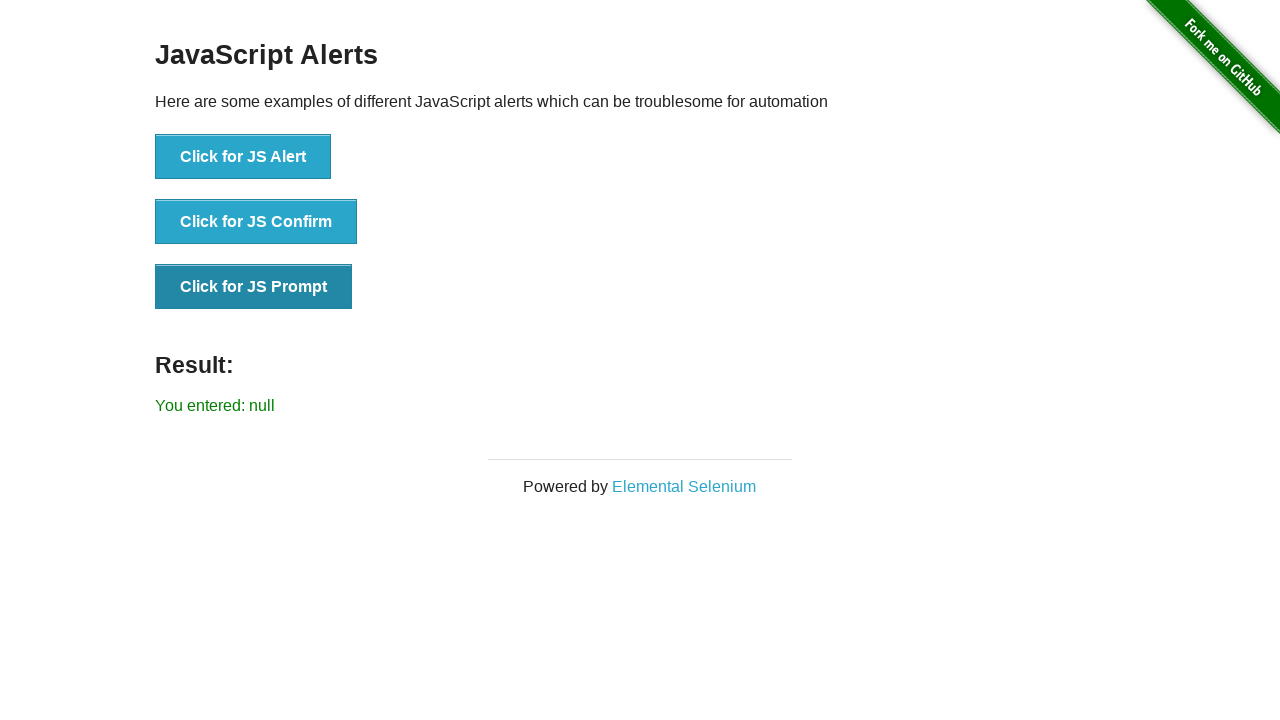

Clicked the third button again to trigger the prompt dialog at (254, 287) on (//button)[3]
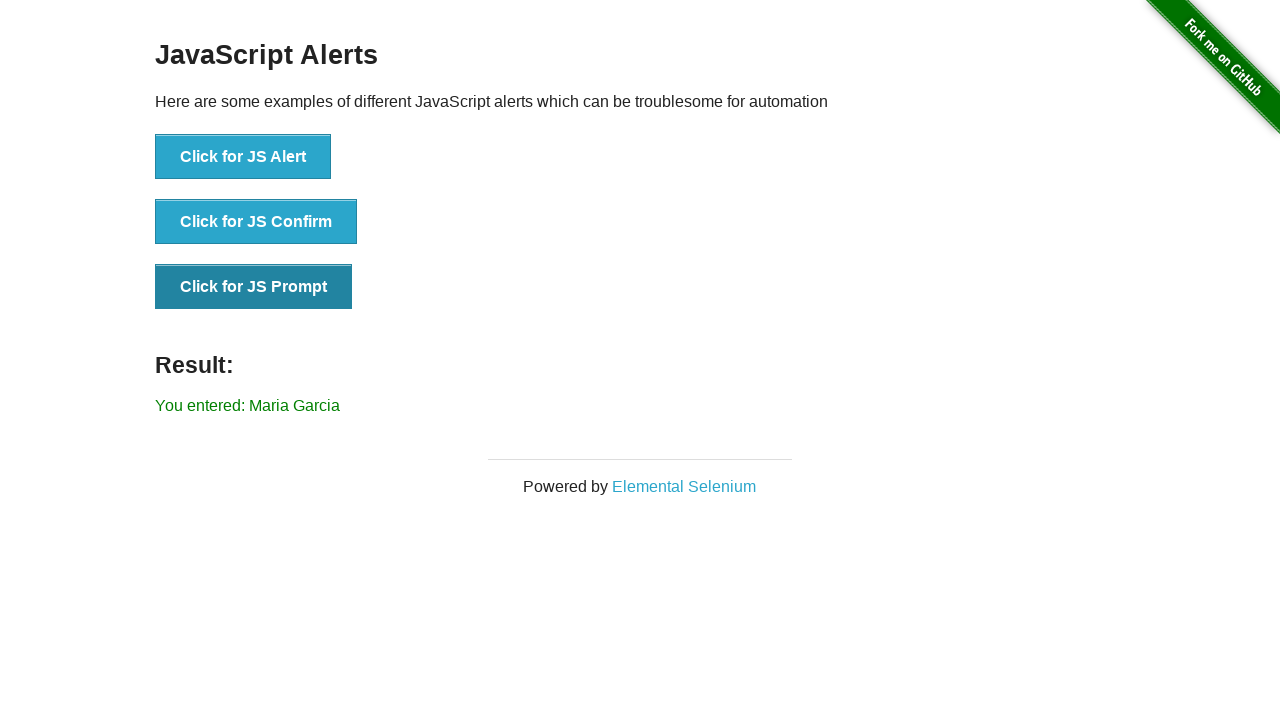

Result message appeared after accepting prompt
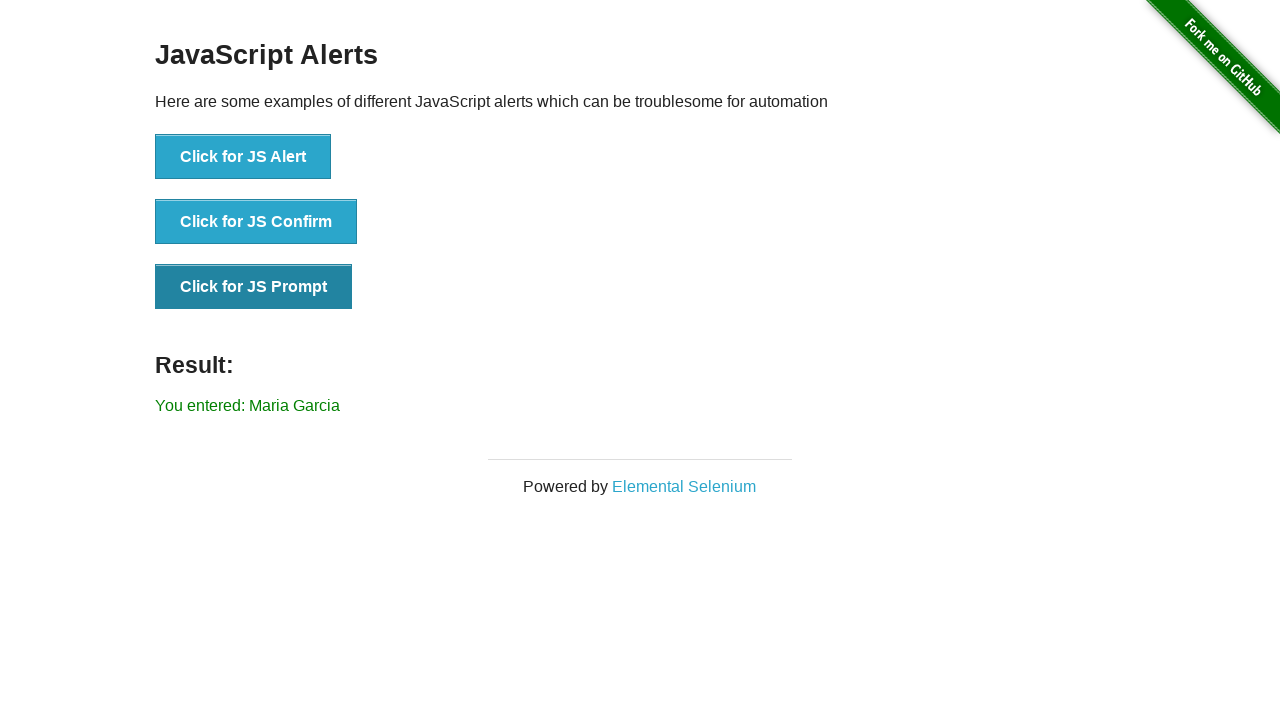

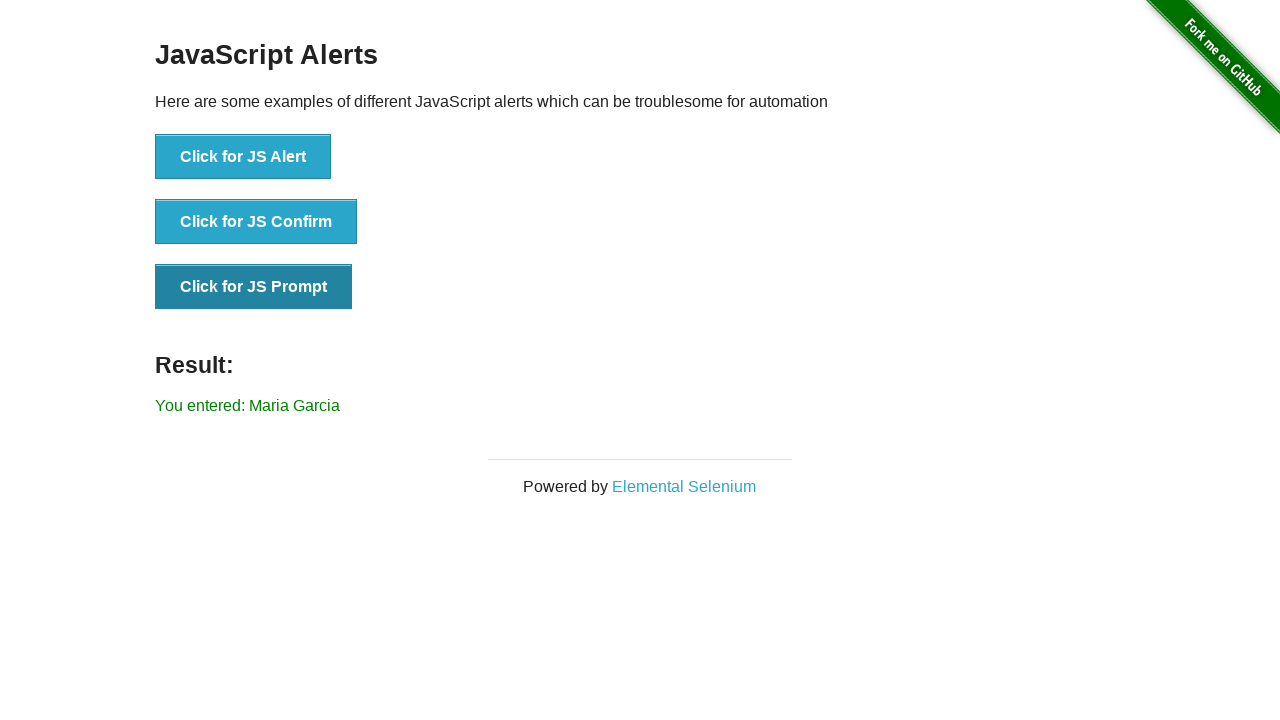